Tests drag and drop functionality on jQuery UI demo page by dragging an element and dropping it onto a target element

Starting URL: https://jqueryui.com/

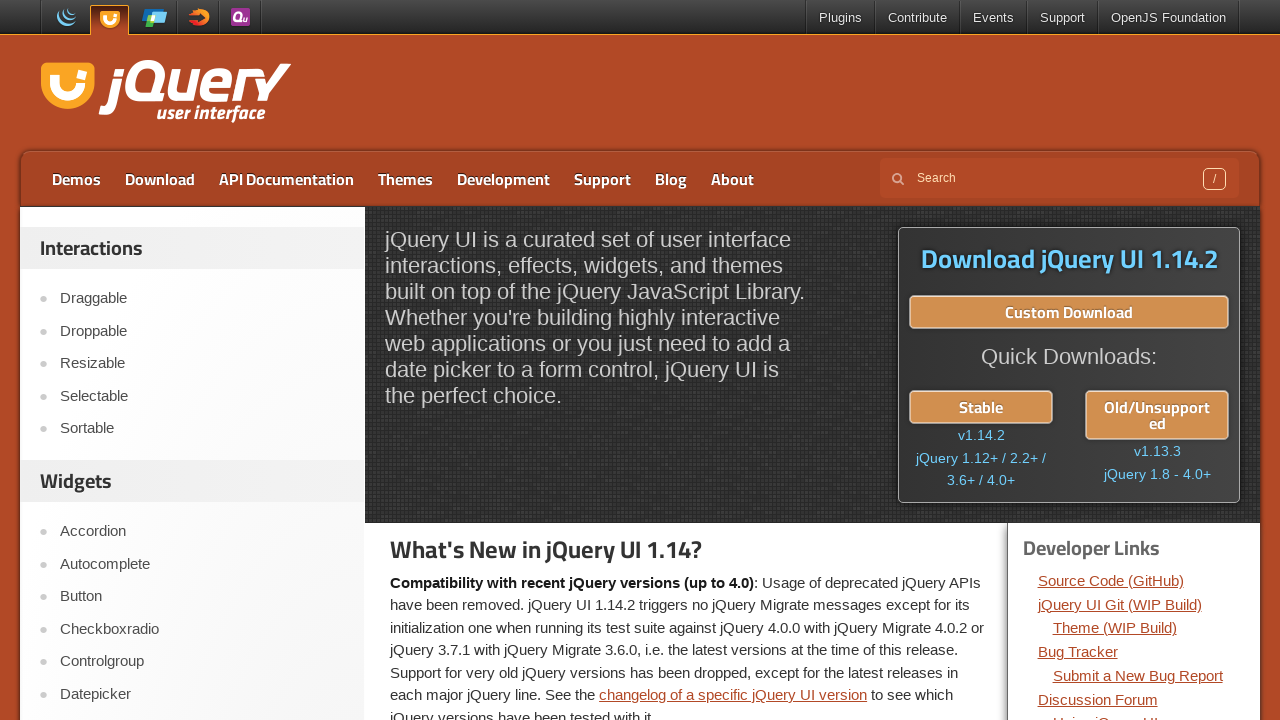

Clicked on the Droppable link in the sidebar at (202, 331) on //*[@id="sidebar"]/aside[1]/ul/li[2]/a
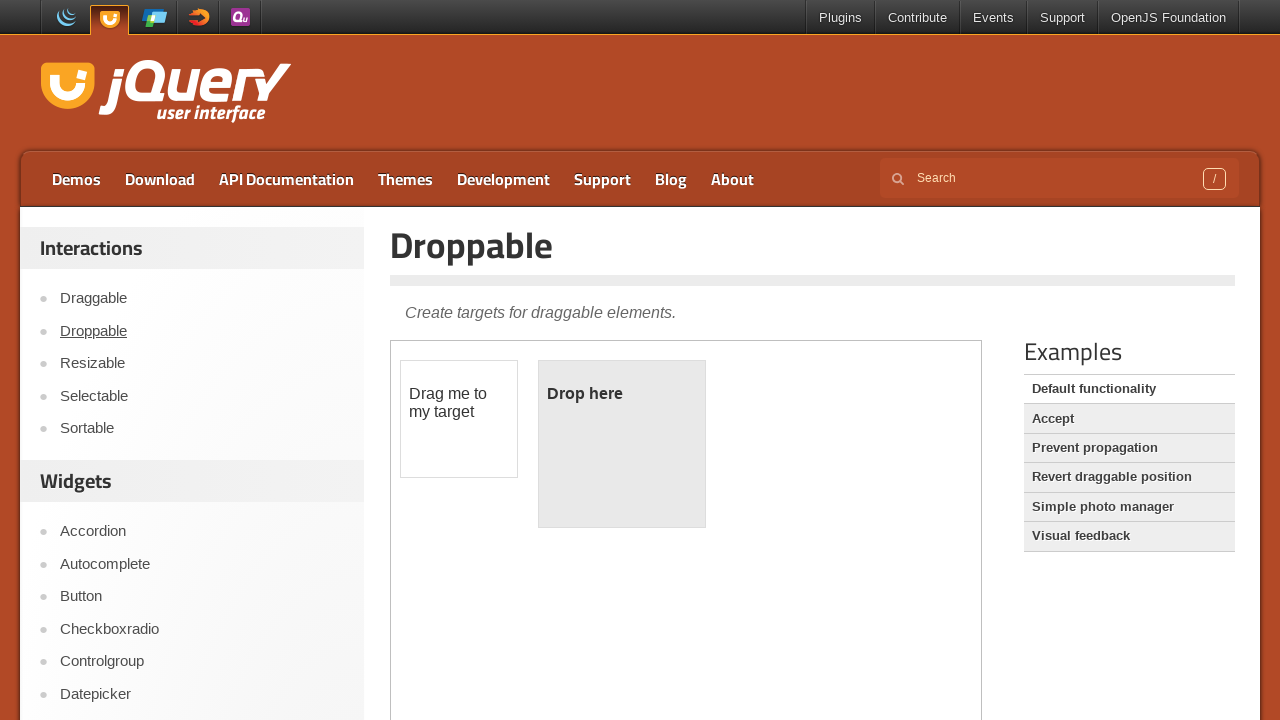

Located the demo iframe
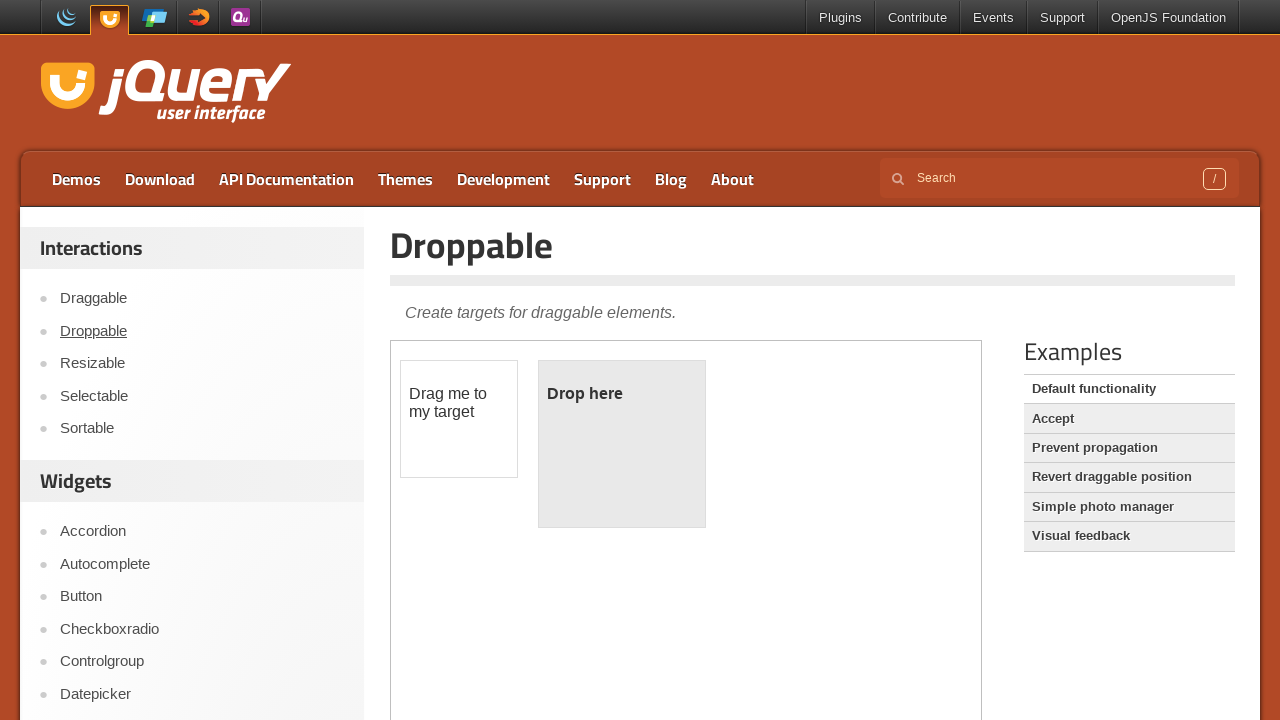

Located the draggable element
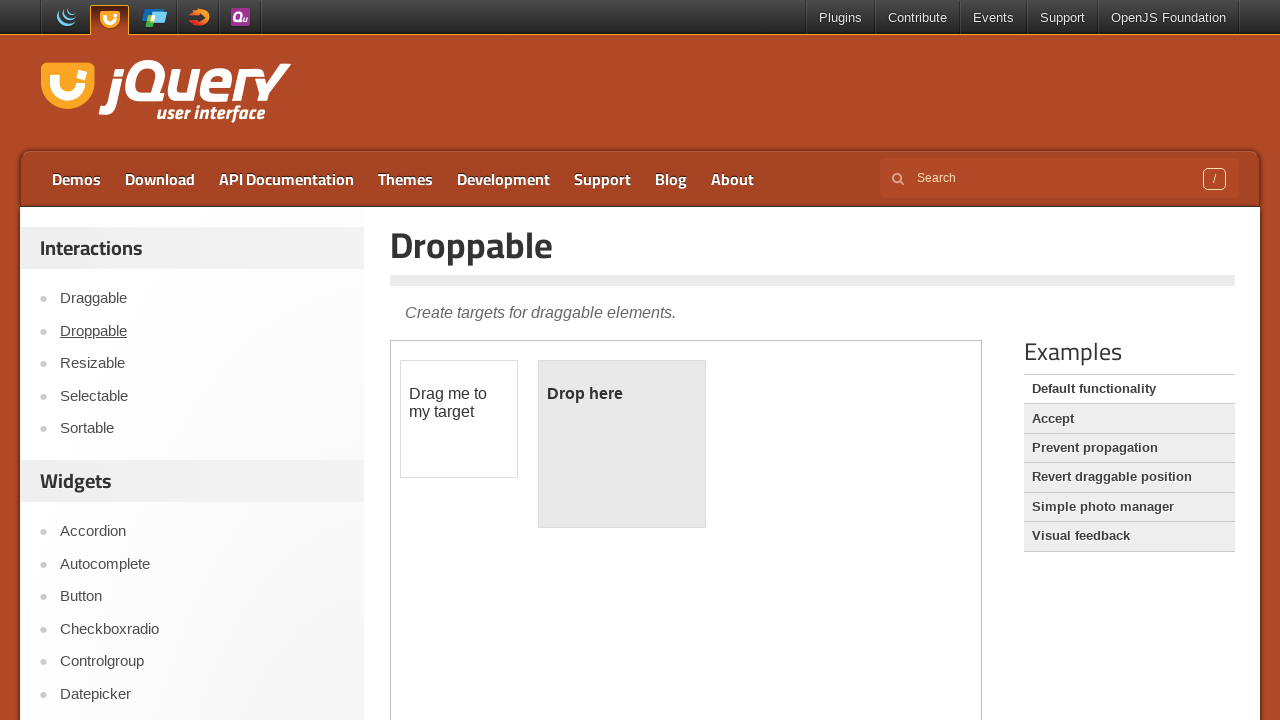

Located the droppable element
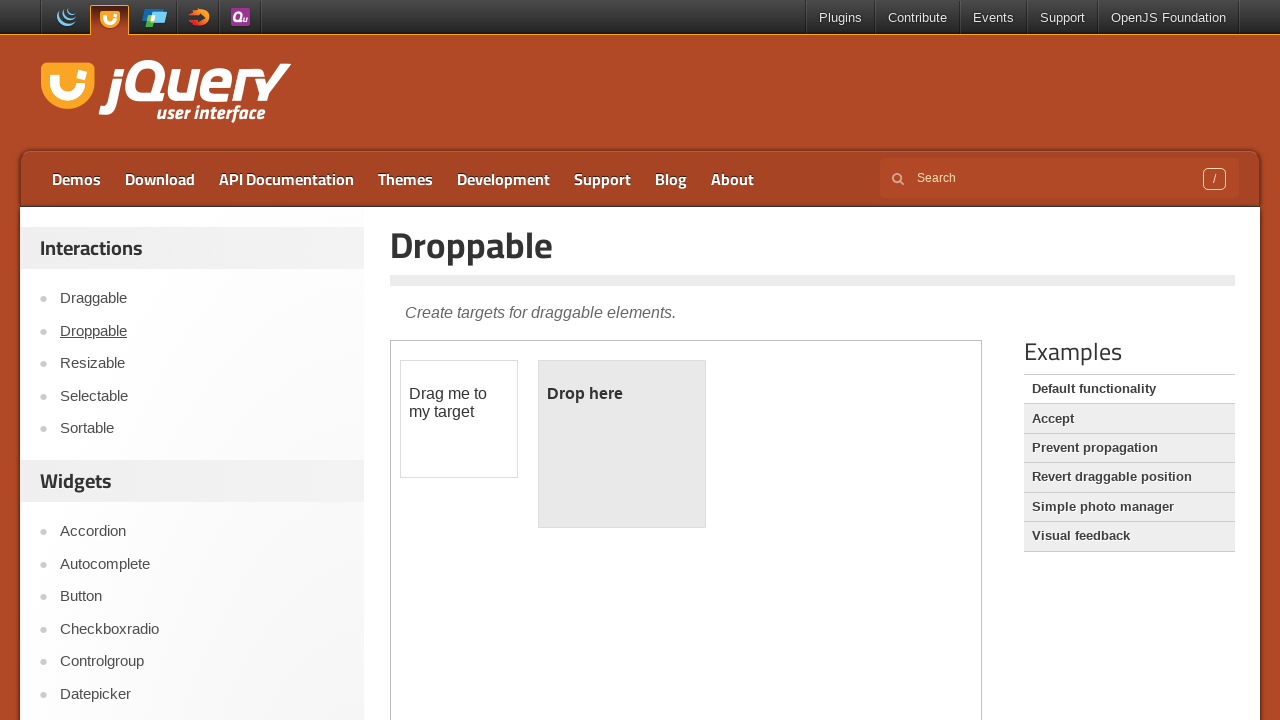

Dragged the draggable element onto the droppable element at (622, 444)
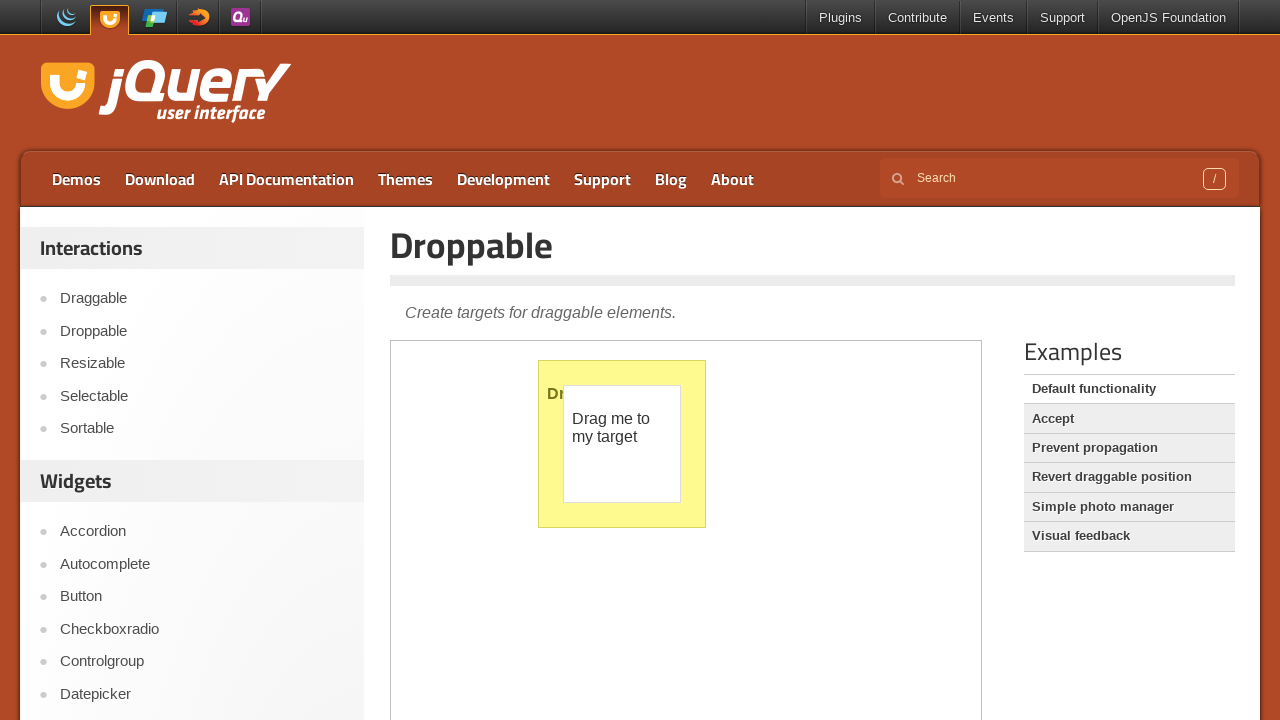

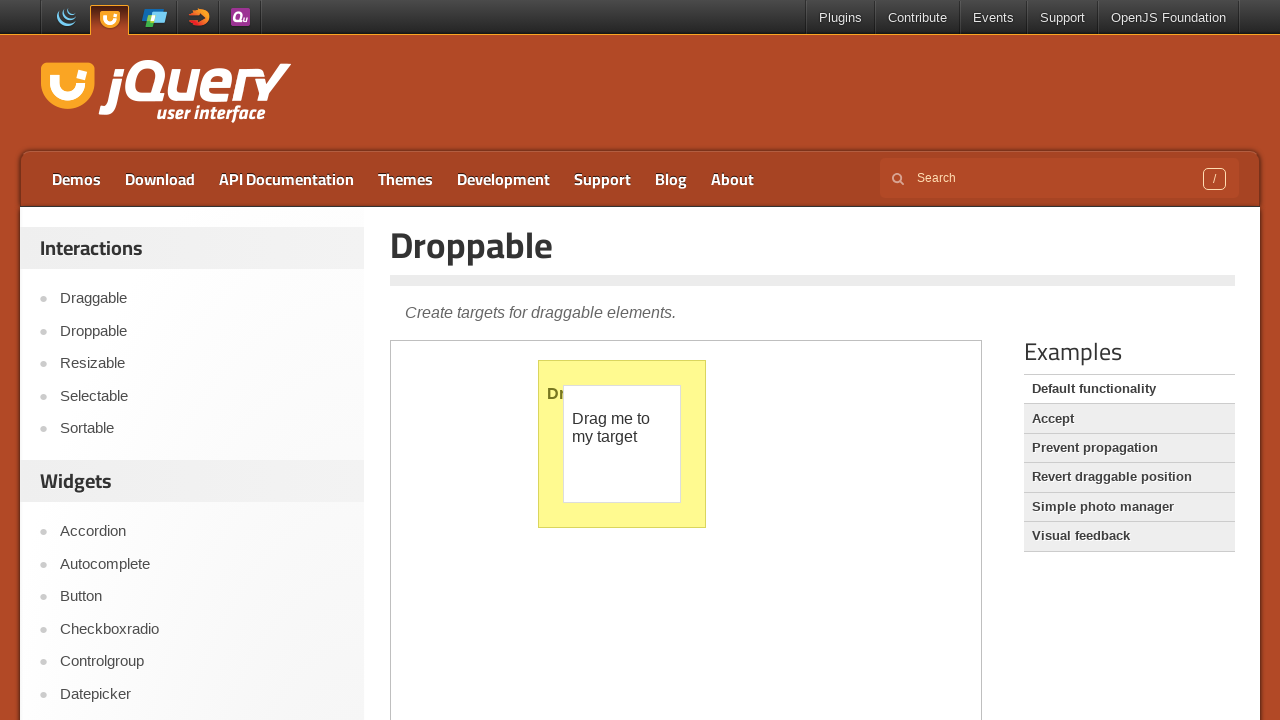